Sets the browser viewport size to specific dimensions and loads GitHub homepage

Starting URL: https://github.com/

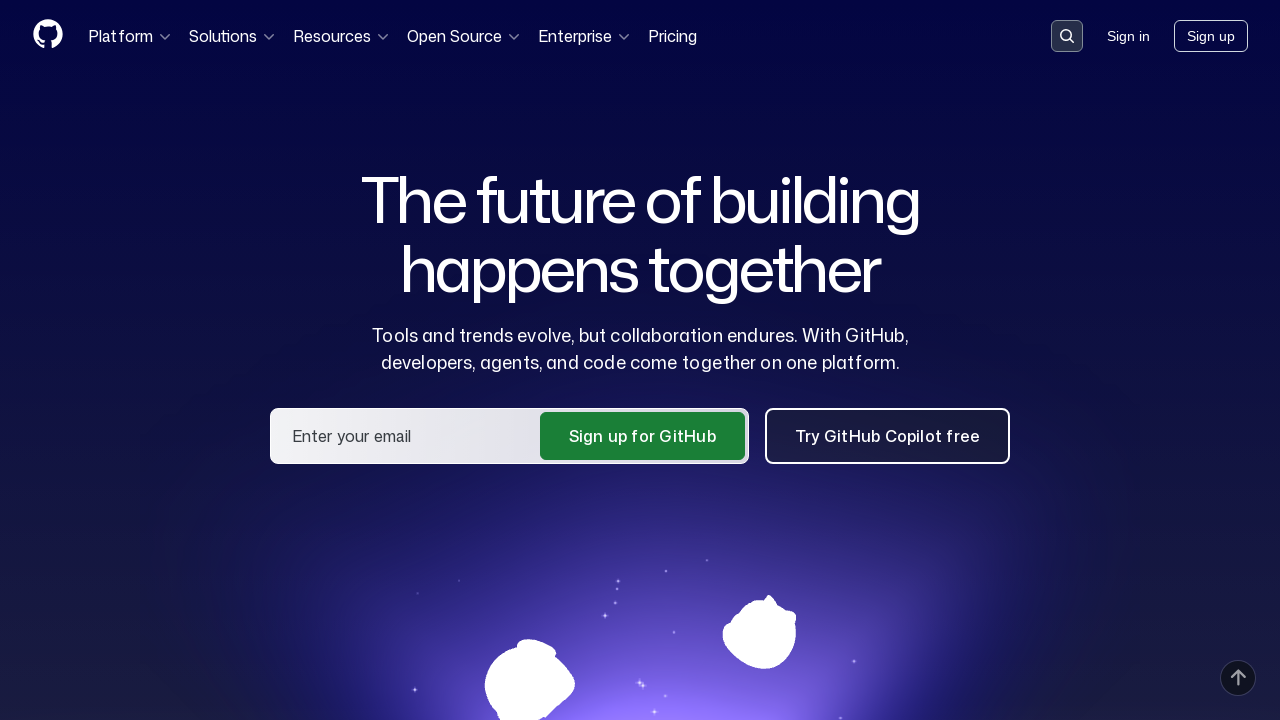

Set browser viewport size to 1850x1080
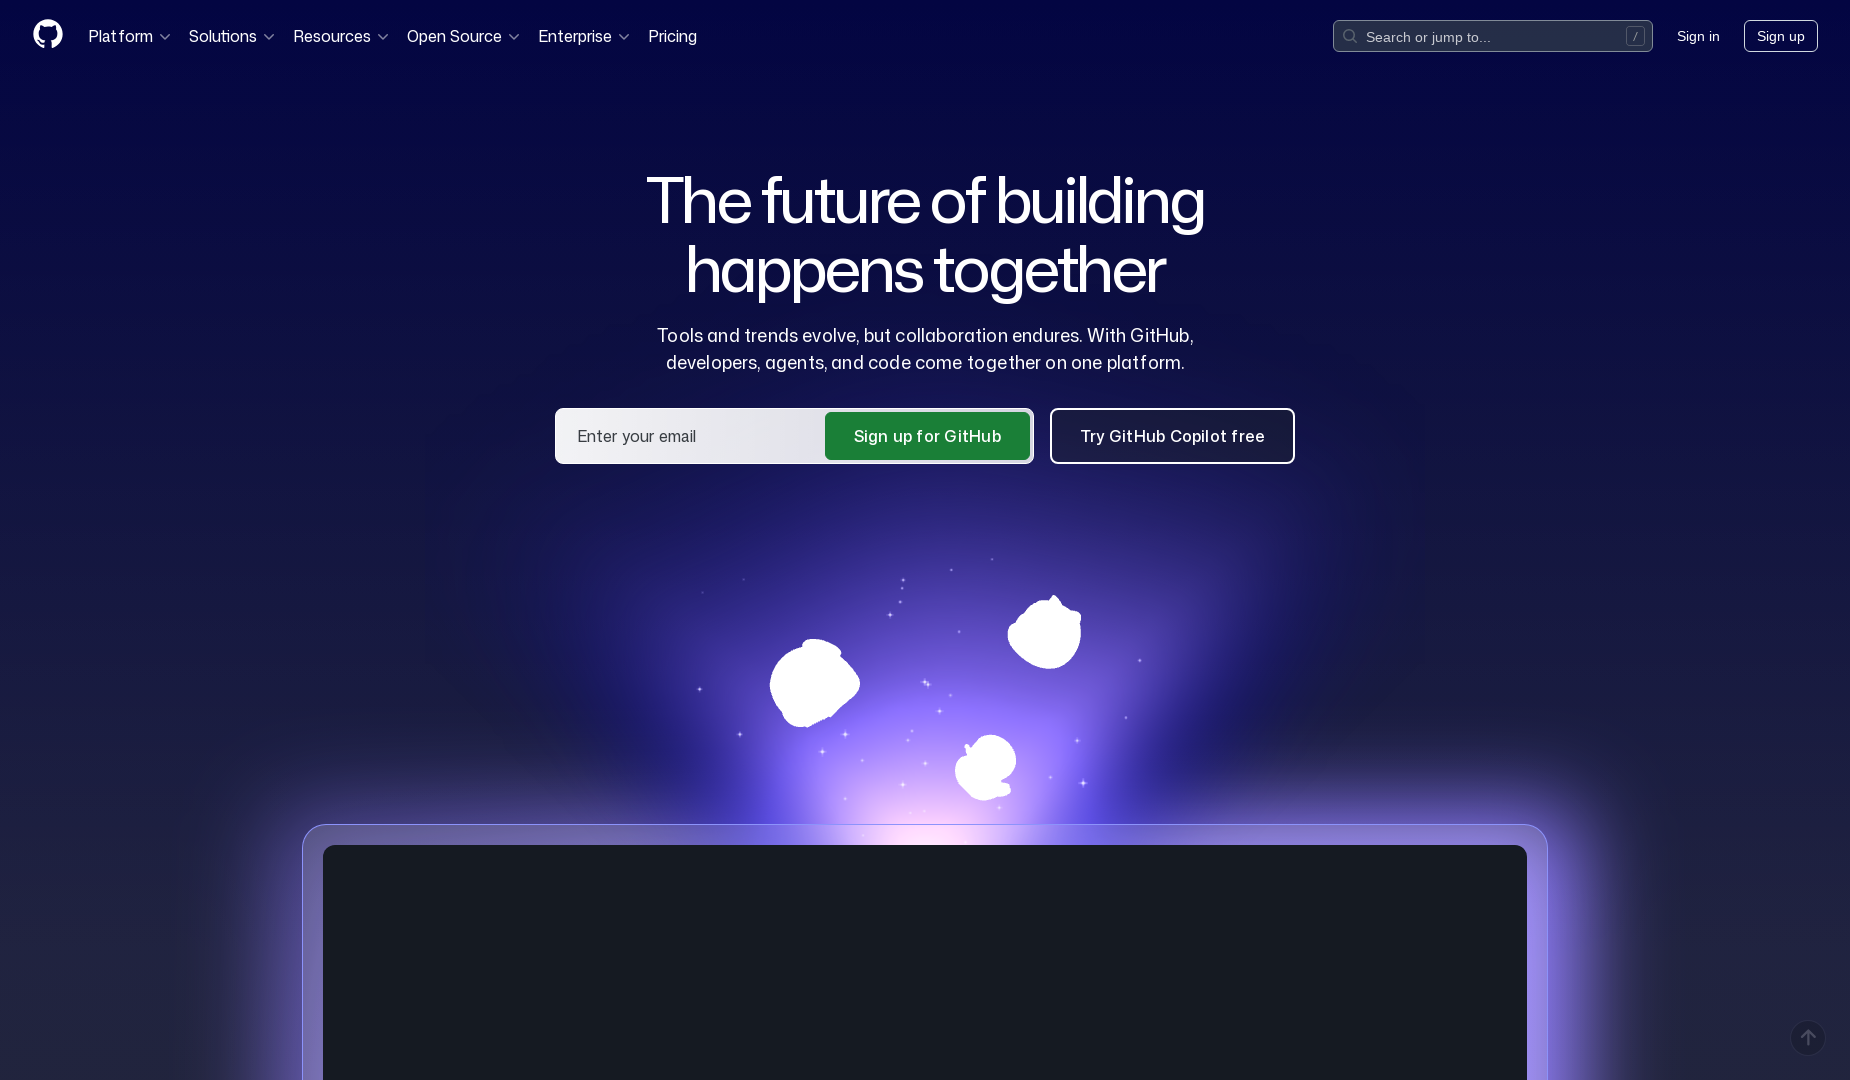

Page DOM content loaded after viewport adjustment
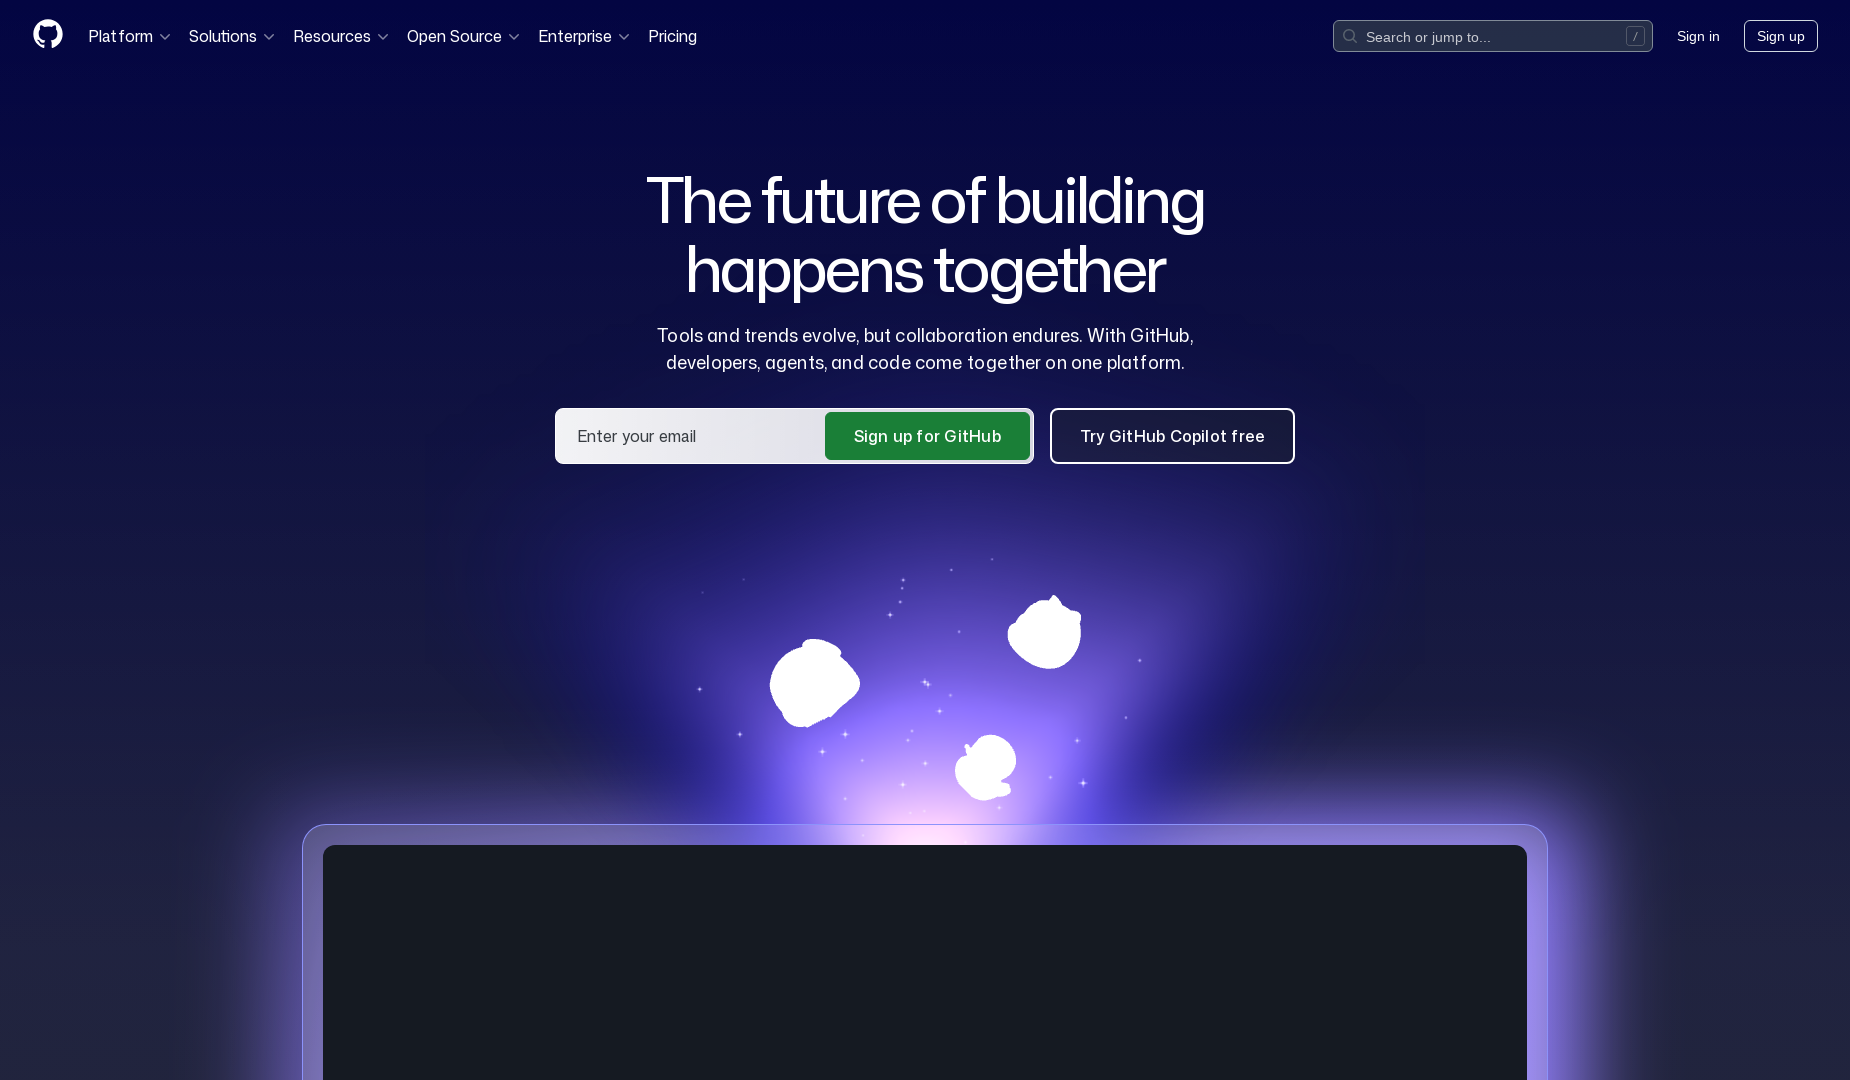

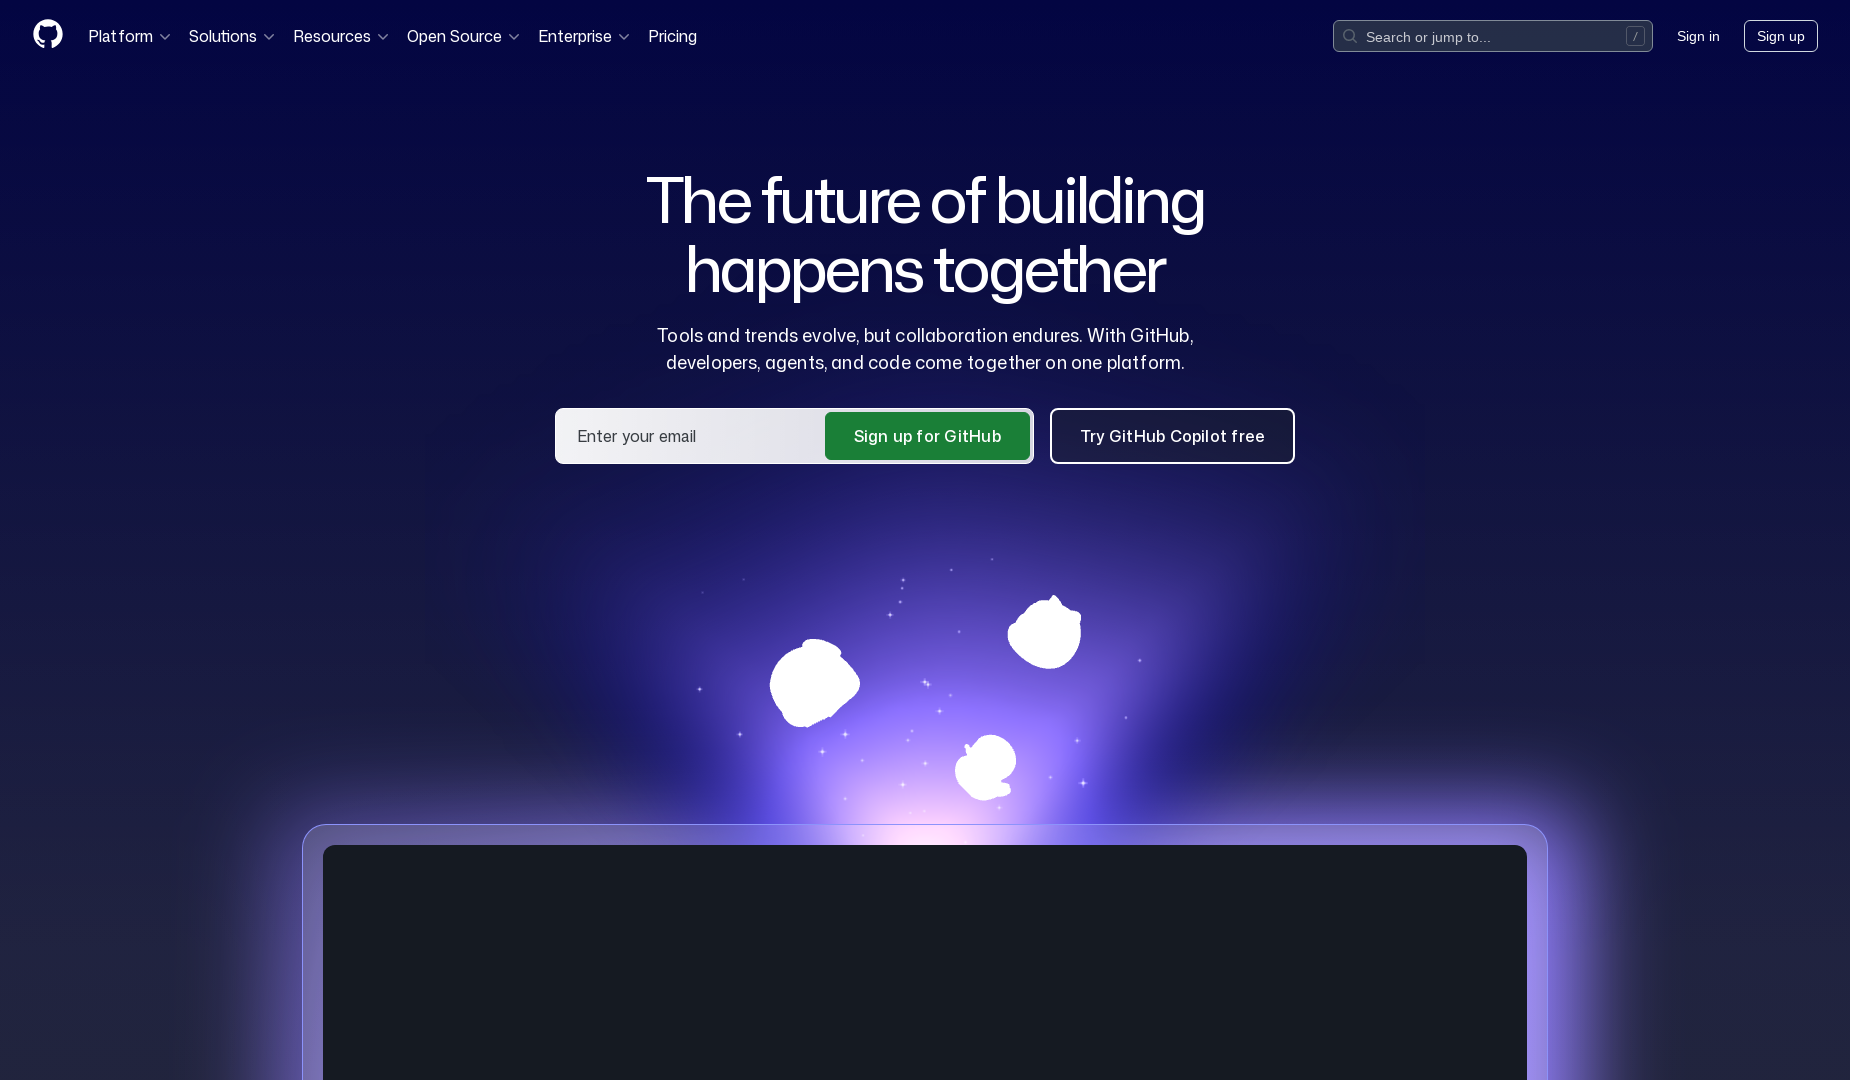